Navigates to the Form Authentication page and verifies the page title is correct

Starting URL: https://the-internet.herokuapp.com/

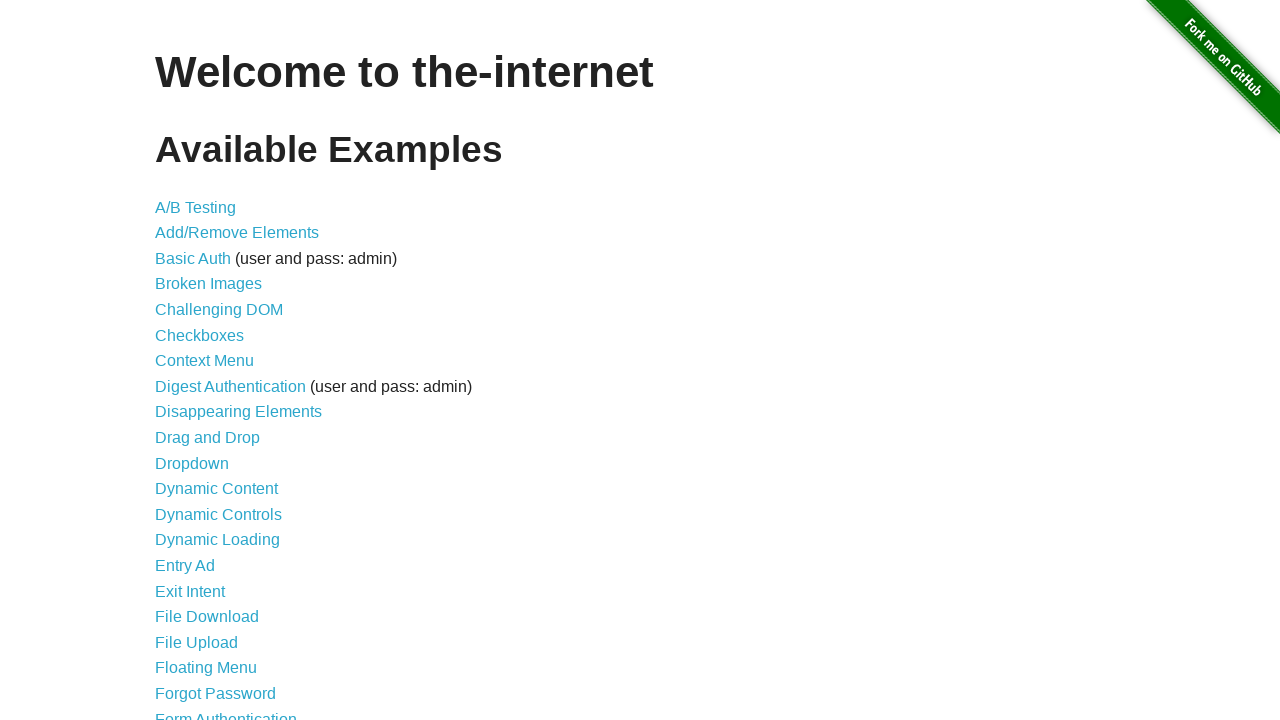

Clicked on Form Authentication link at (226, 712) on xpath=//*[@id="content"]/ul/li[21]/a
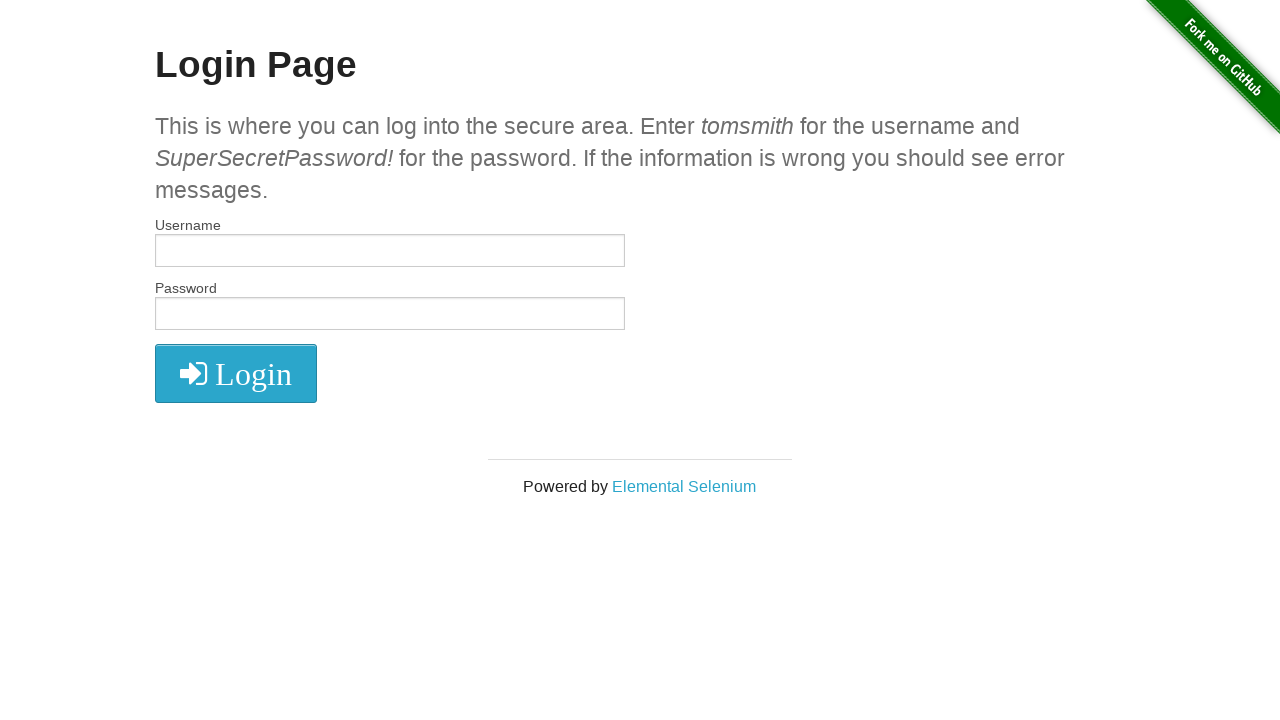

Form Authentication page loaded - h2 element found
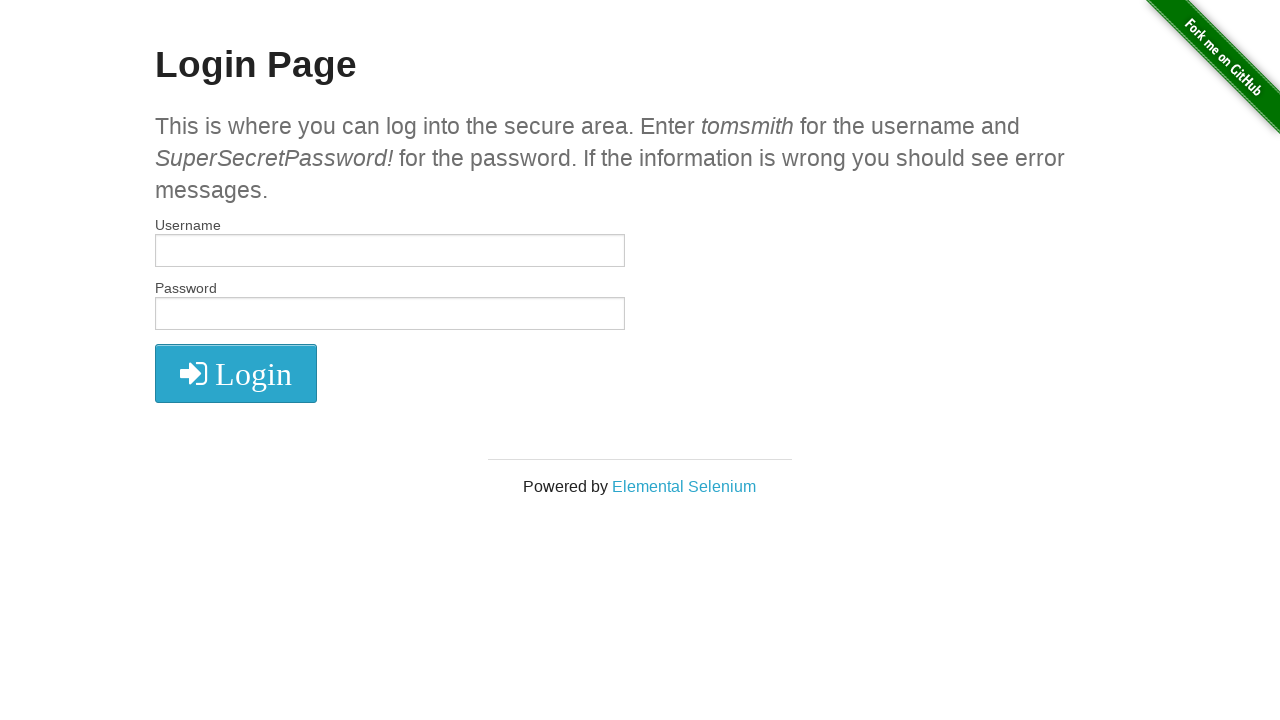

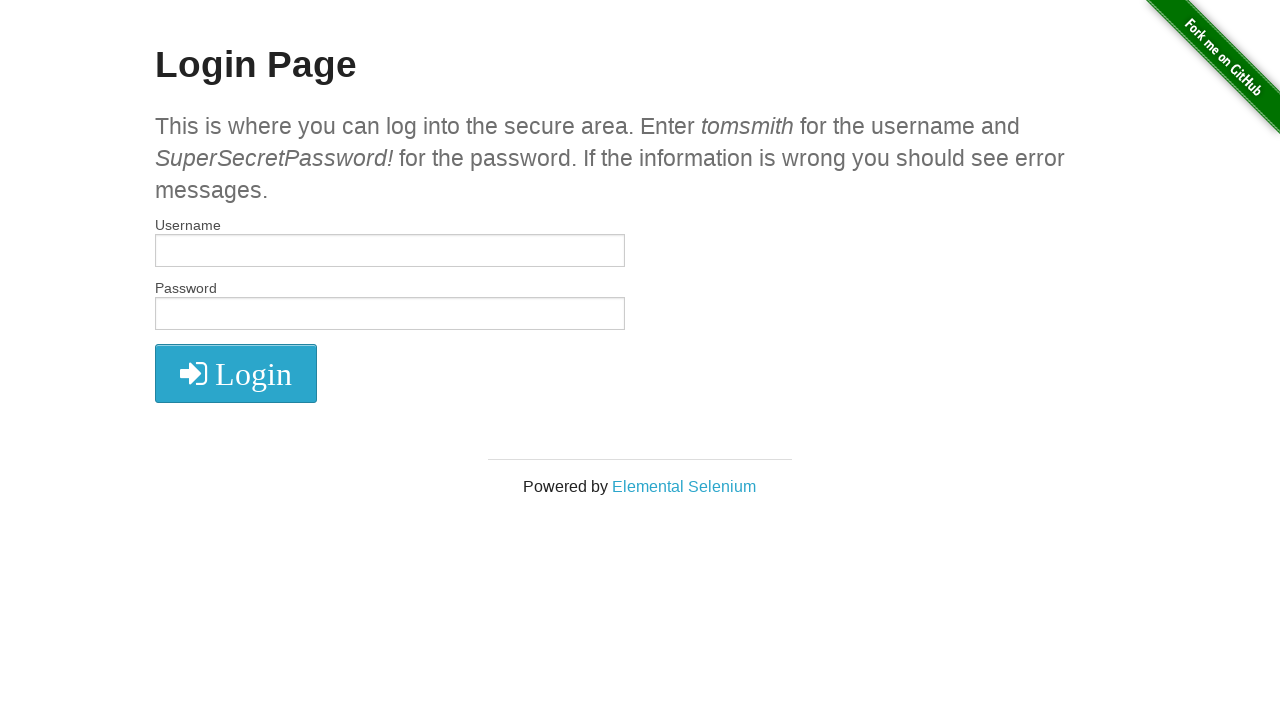